Tests file upload functionality by selecting a file and submitting the upload form on the-internet.herokuapp.com

Starting URL: https://the-internet.herokuapp.com/upload

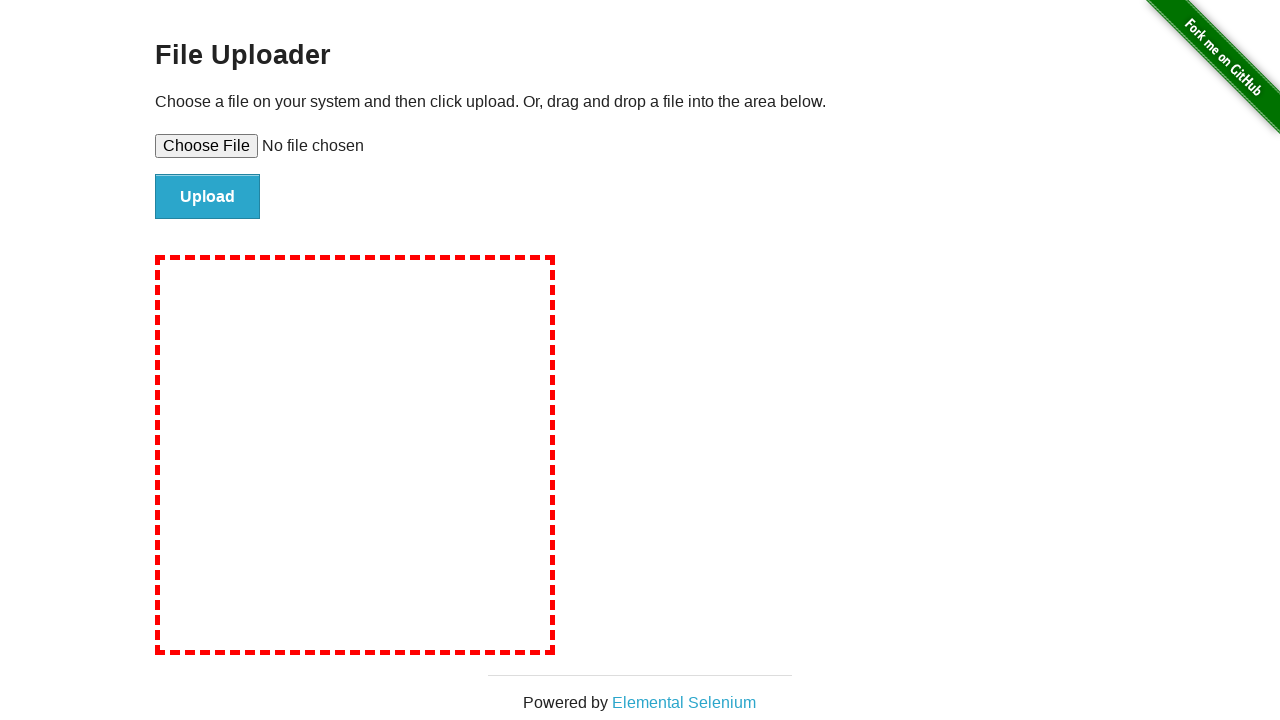

Created temporary test file for upload
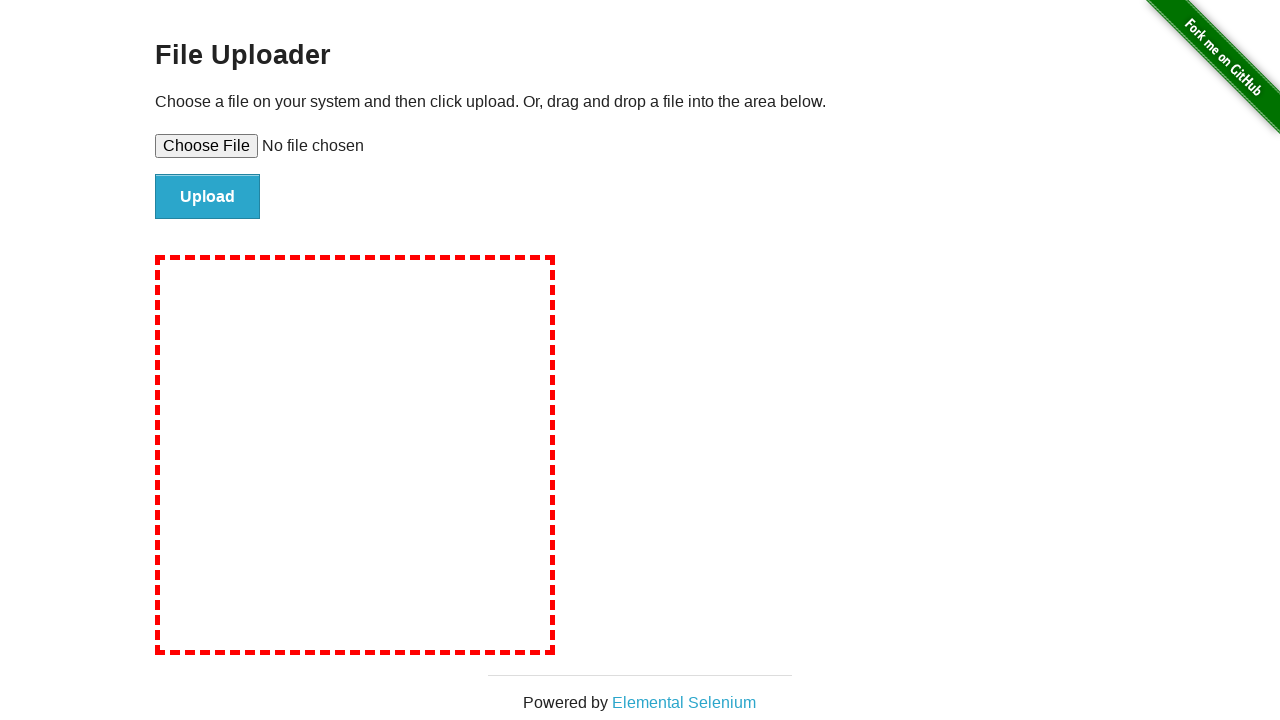

Selected test file for upload using file input
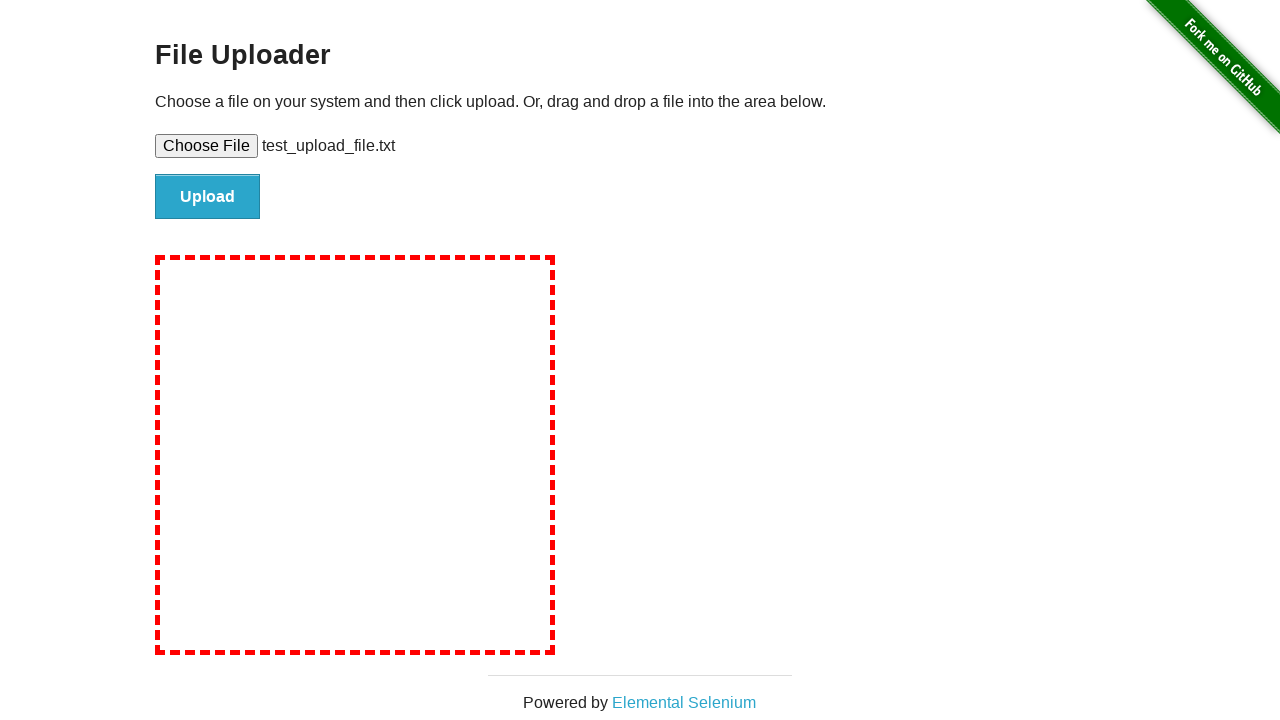

Clicked upload/submit button to submit the form at (208, 197) on #file-submit
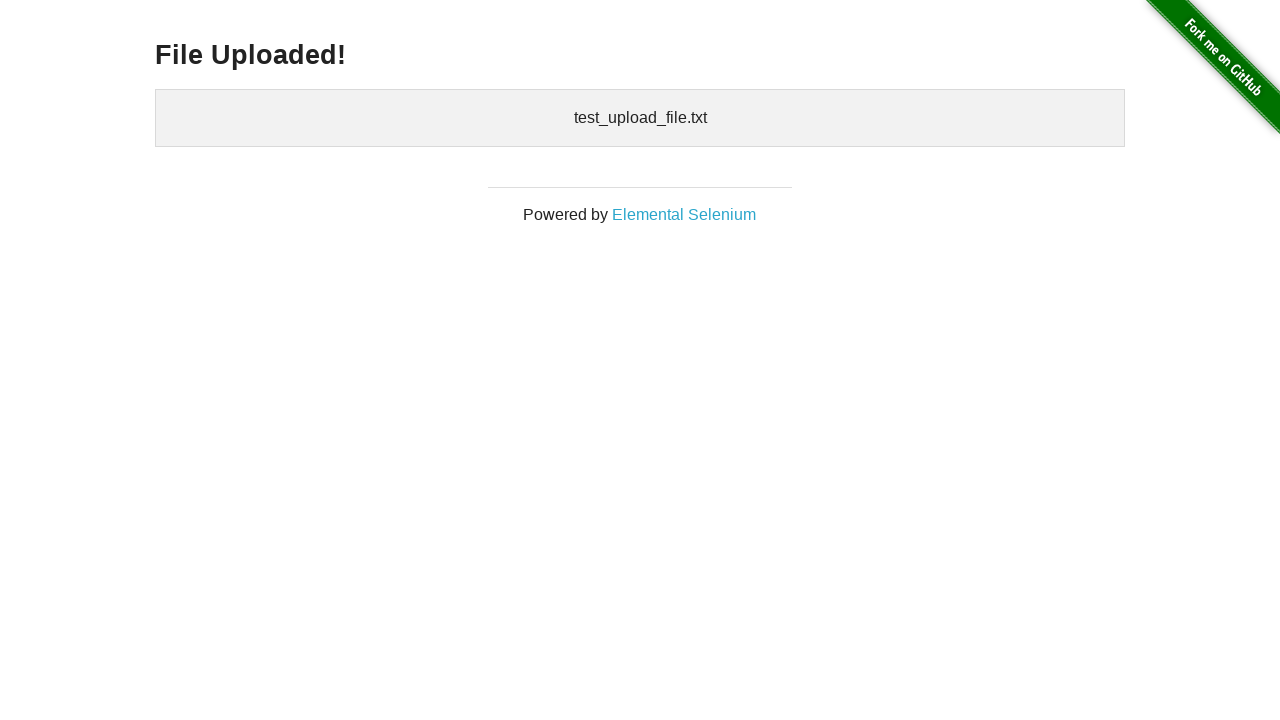

Upload confirmation section appeared, indicating successful file upload
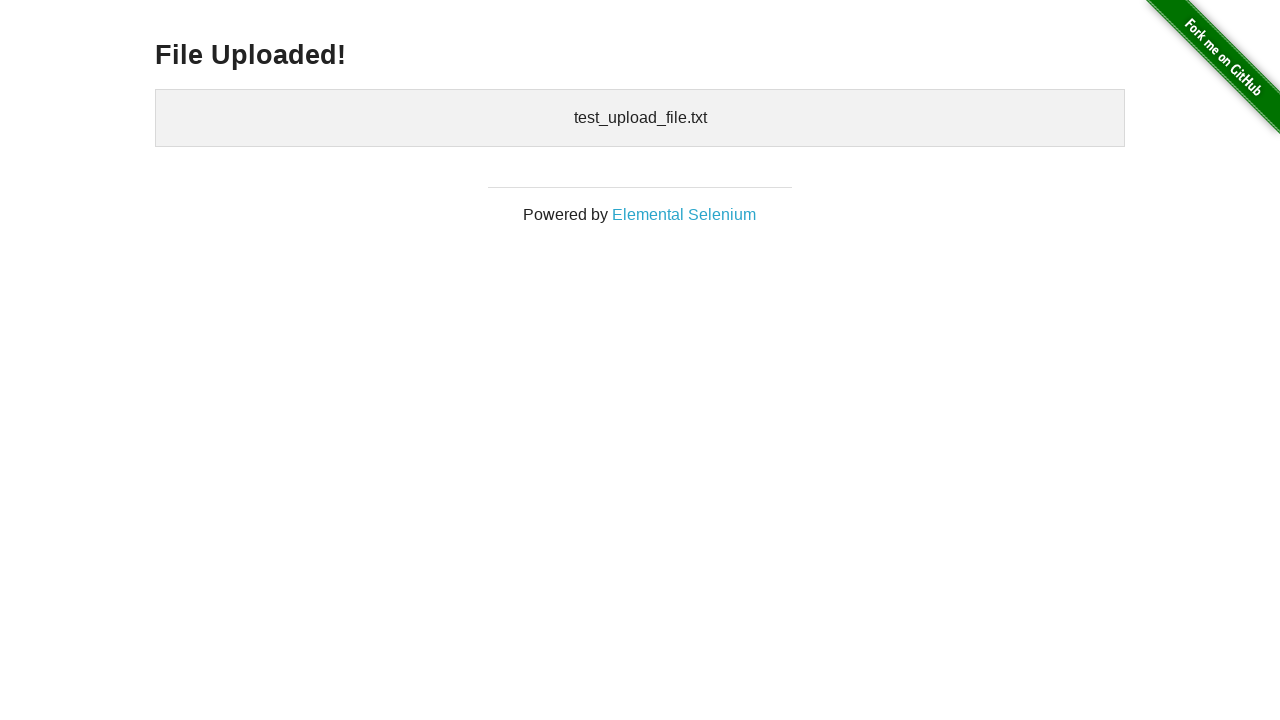

Cleaned up temporary test file from system
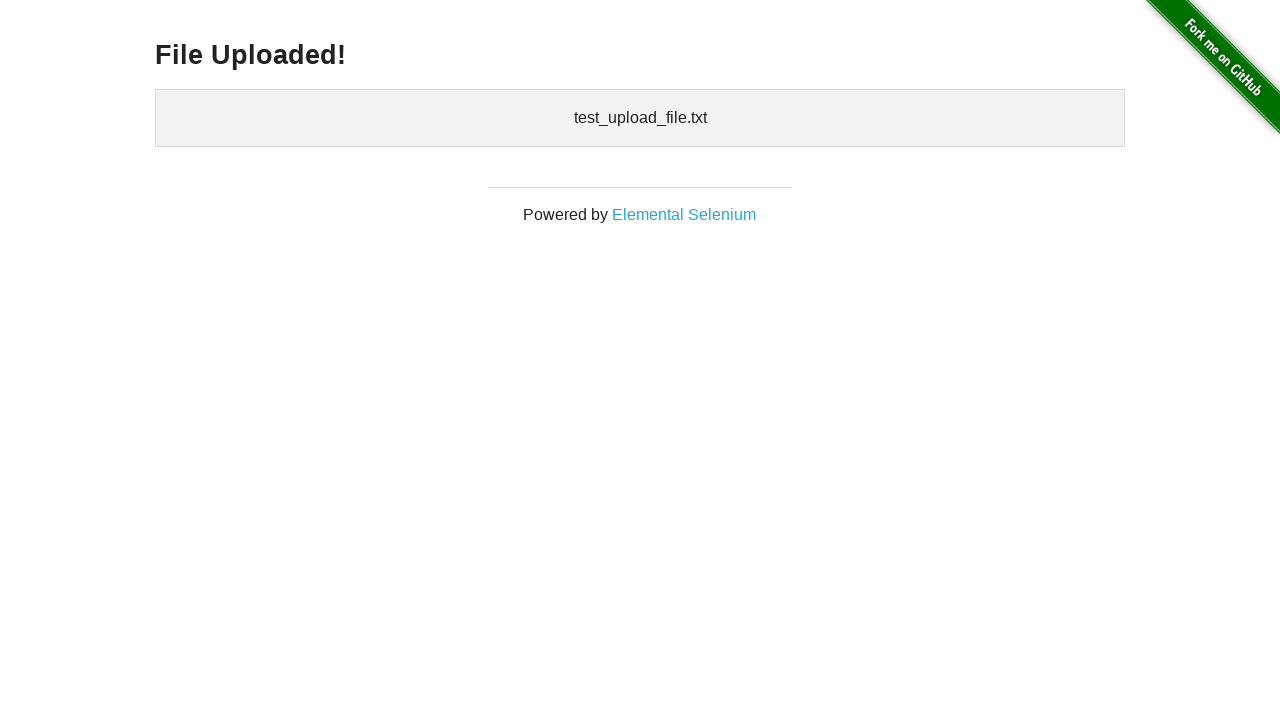

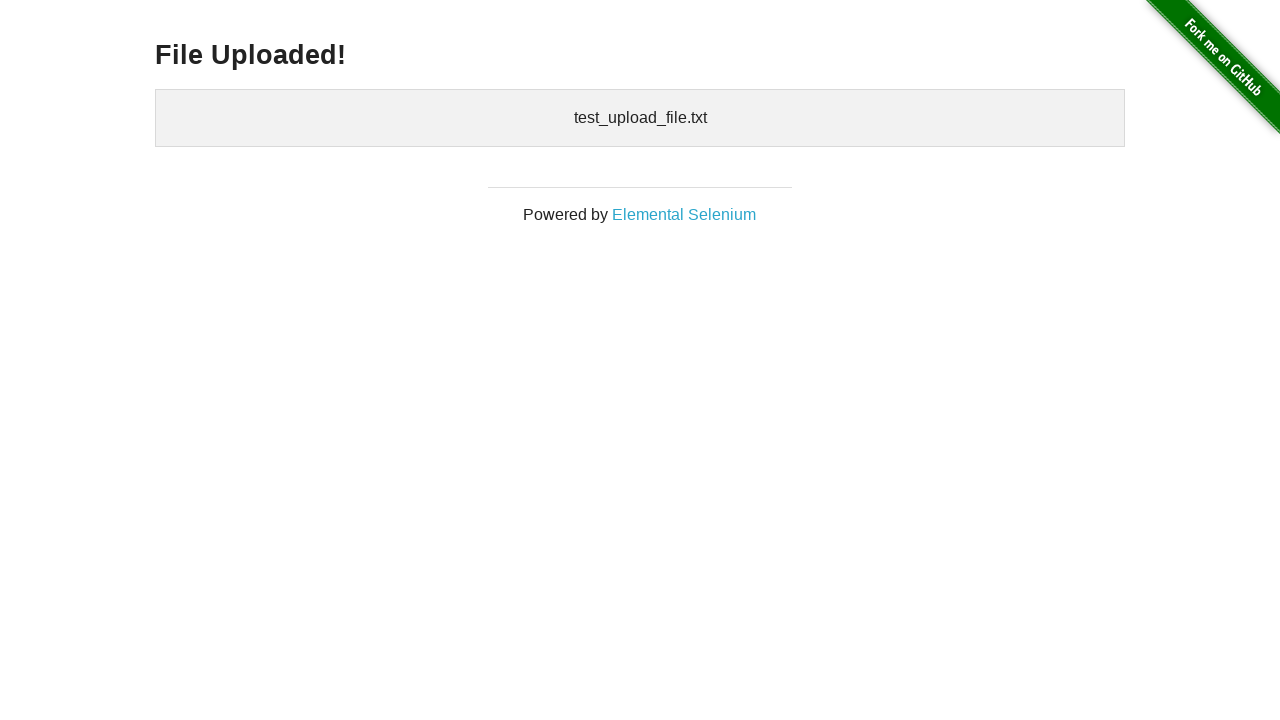